Tests a typing practice website by sending keystrokes to the active typing element

Starting URL: https://dazi.kukuw.com/?tdsourcetag=s_pctim_aiomsg

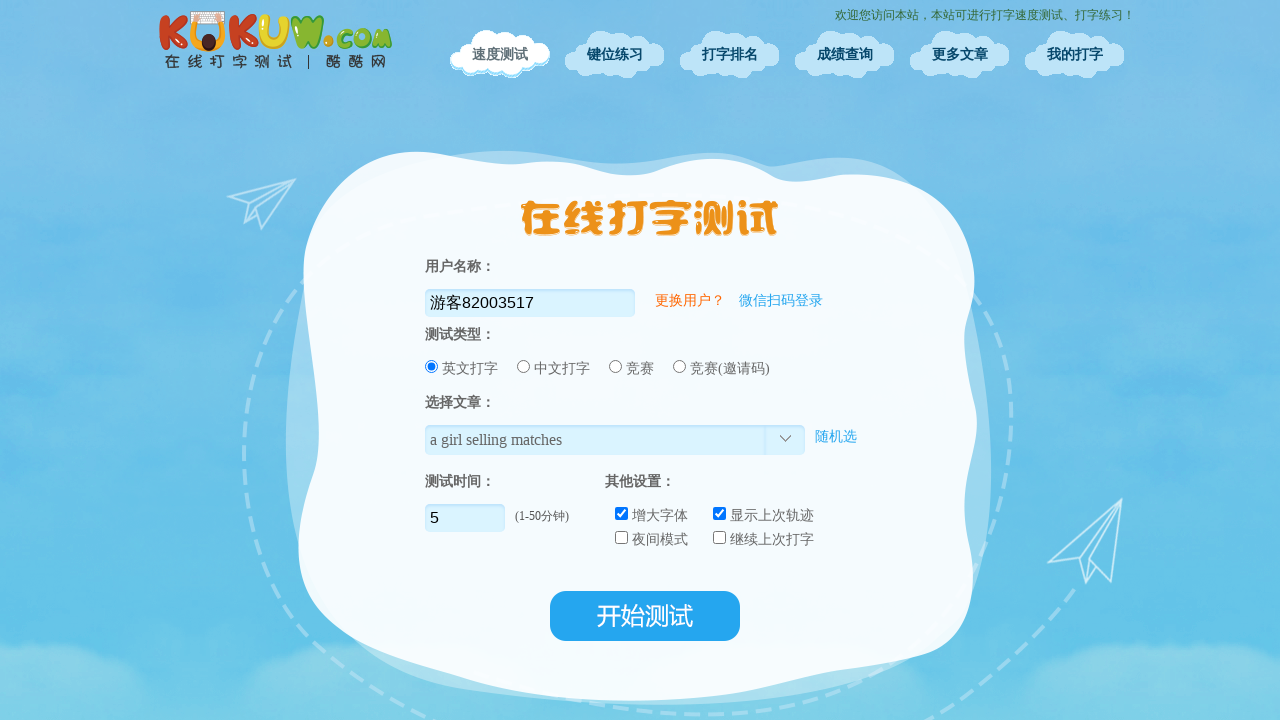

Waited for page to fully load (networkidle state)
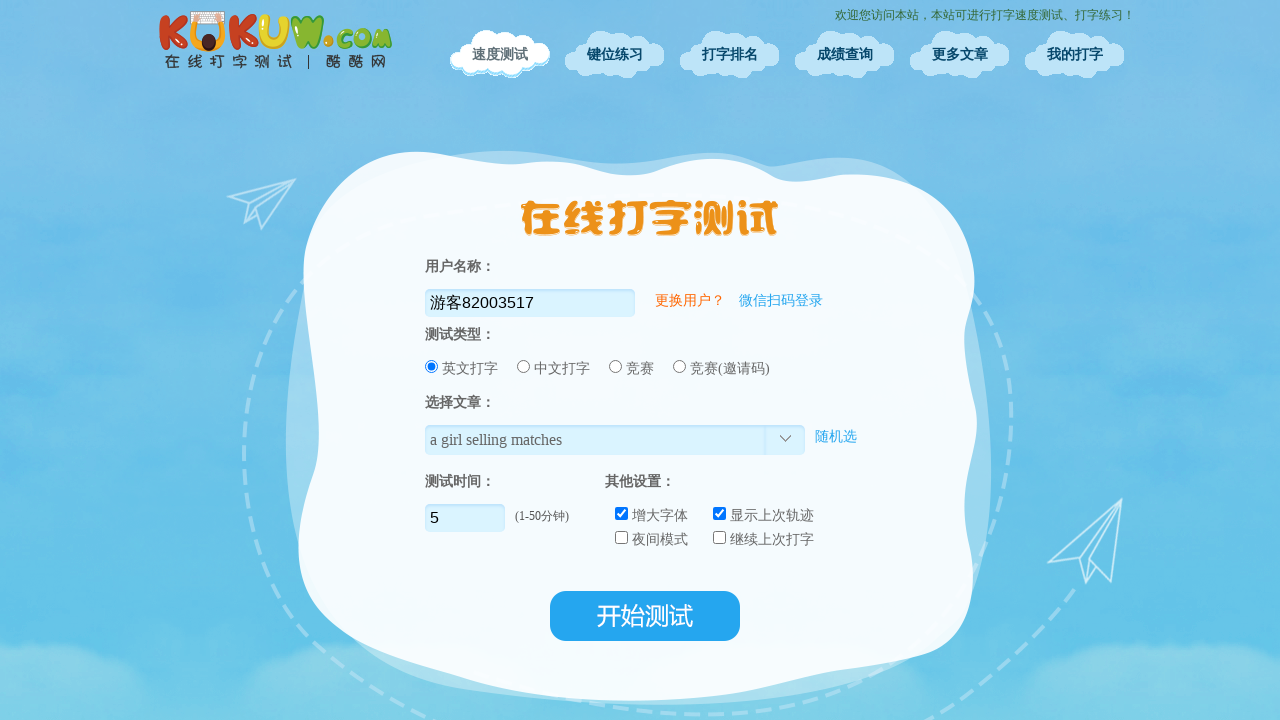

Typed sample text into the active typing practice element
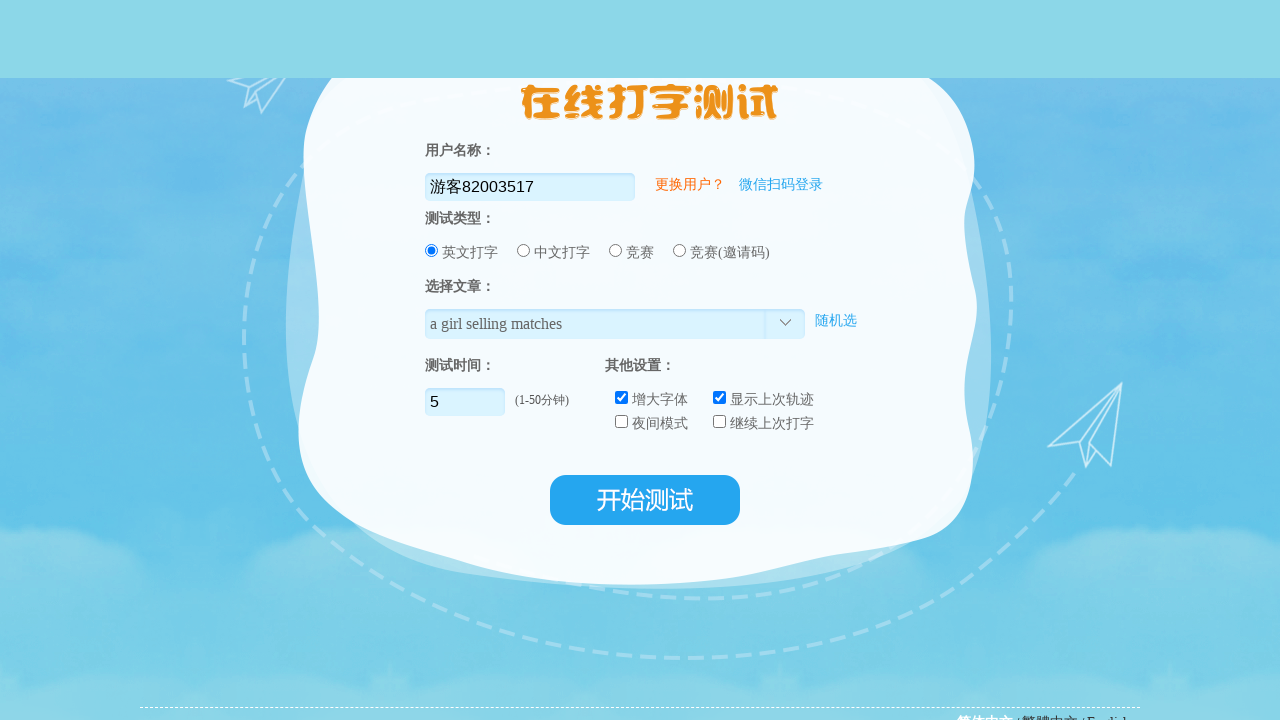

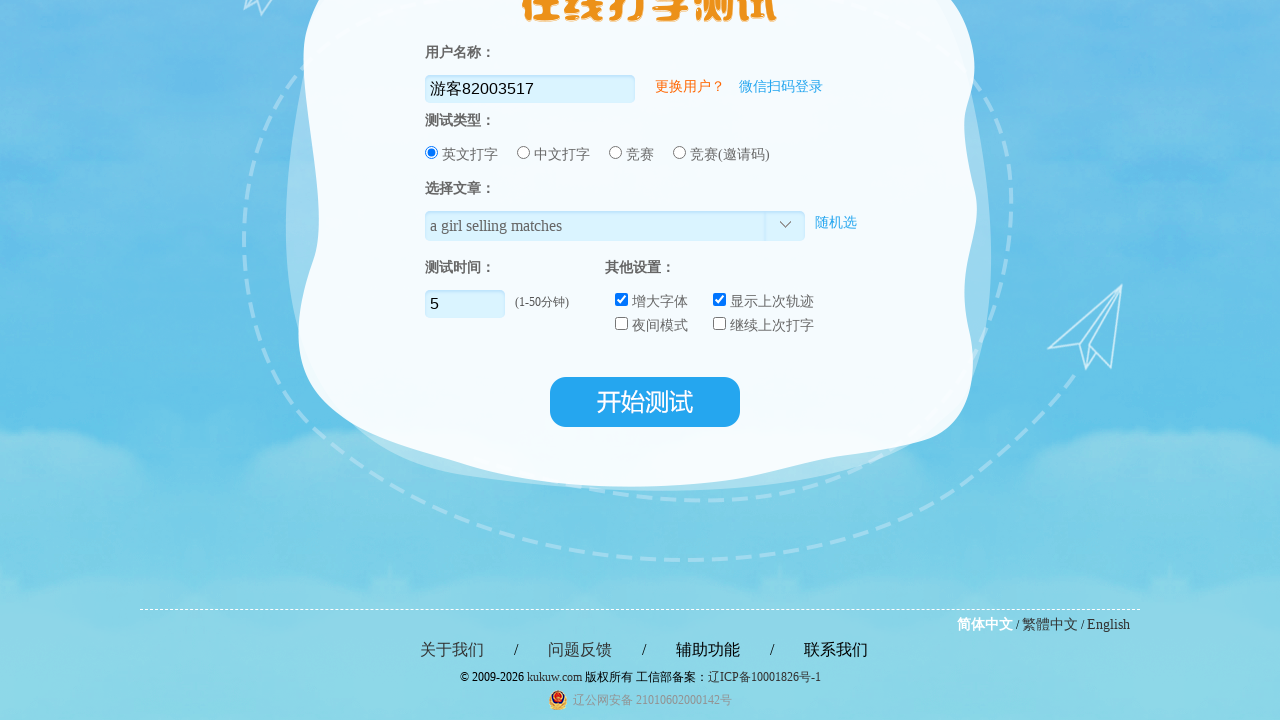